Tests a todo app by checking off two todo items, verifying they are marked as done, adding a new todo item, verifying it appears in the list, and then archiving completed todos to verify they are removed.

Starting URL: https://crossbrowsertesting.github.io/todo-app.html

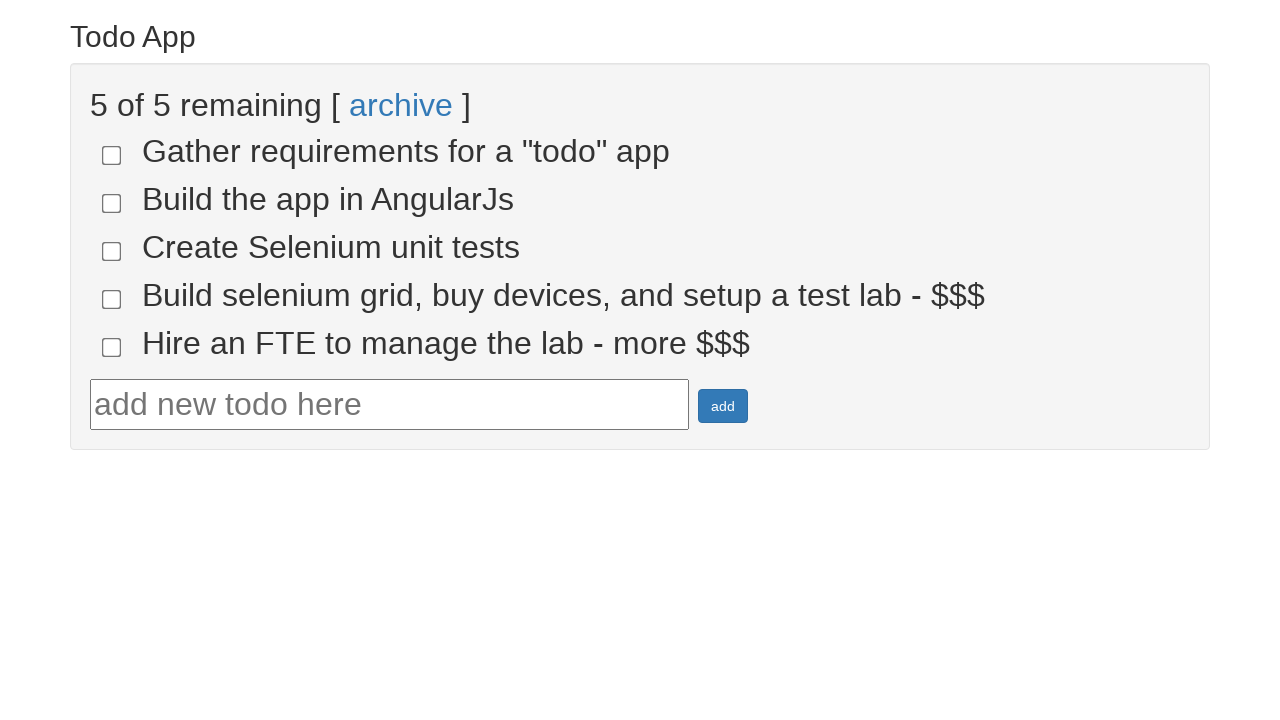

Navigated to todo app
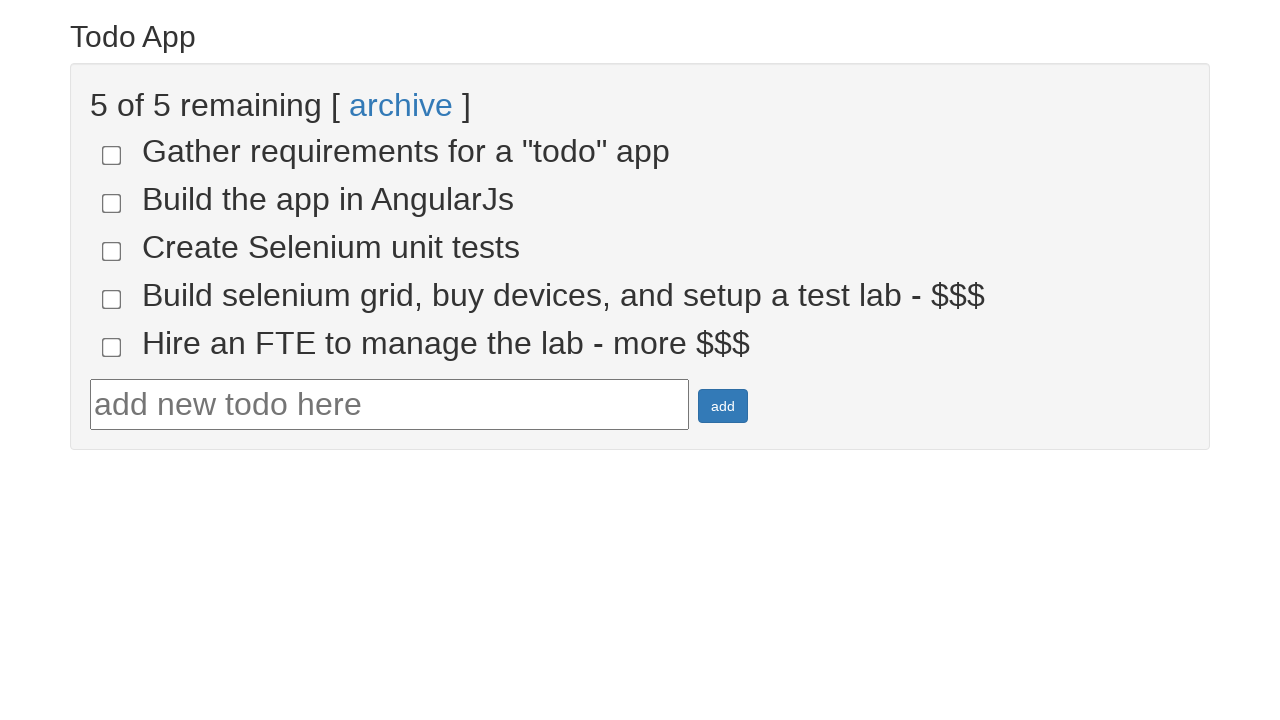

Checked todo-4 checkbox at (112, 299) on input[name='todo-4']
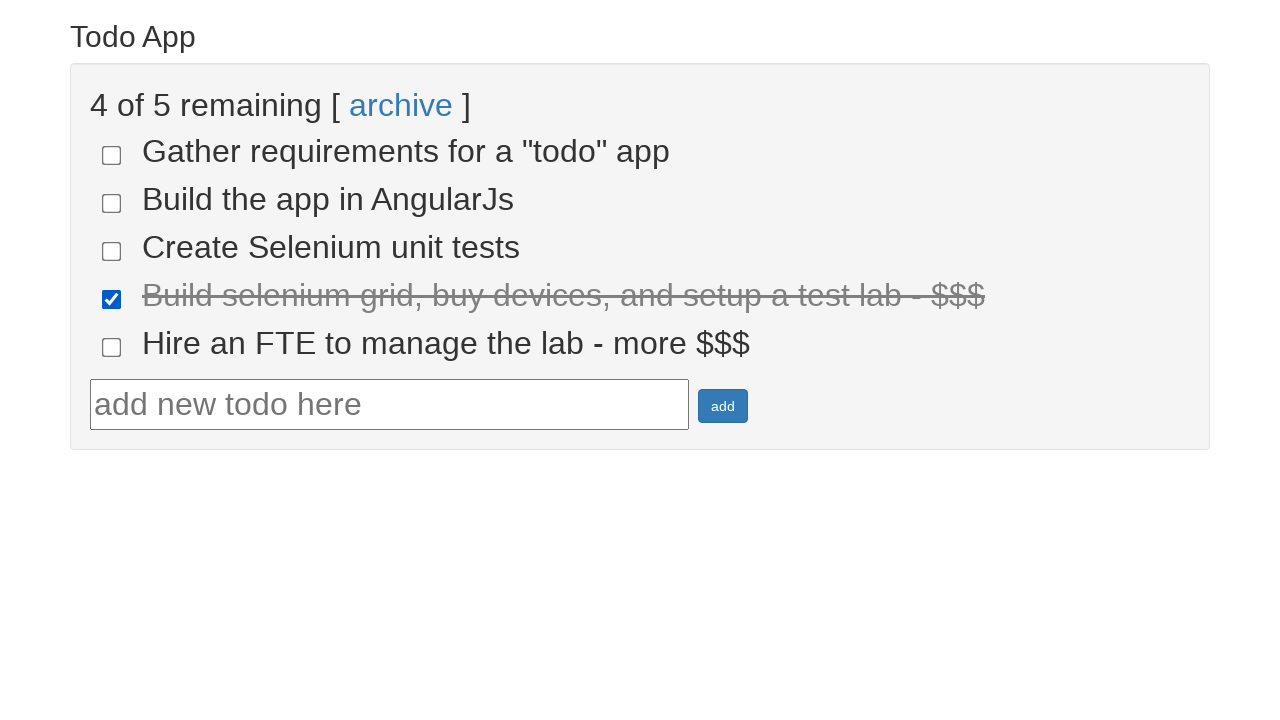

Checked todo-5 checkbox at (112, 347) on input[name='todo-5']
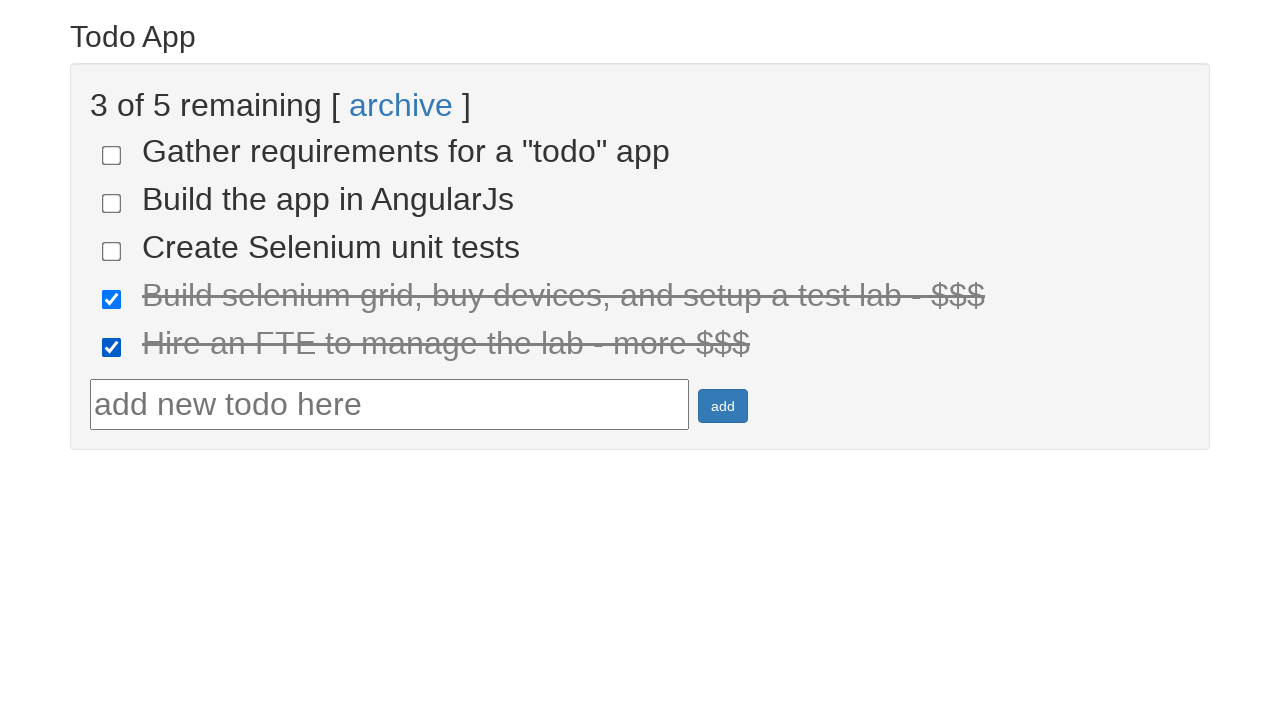

Verified 2 items are marked as done
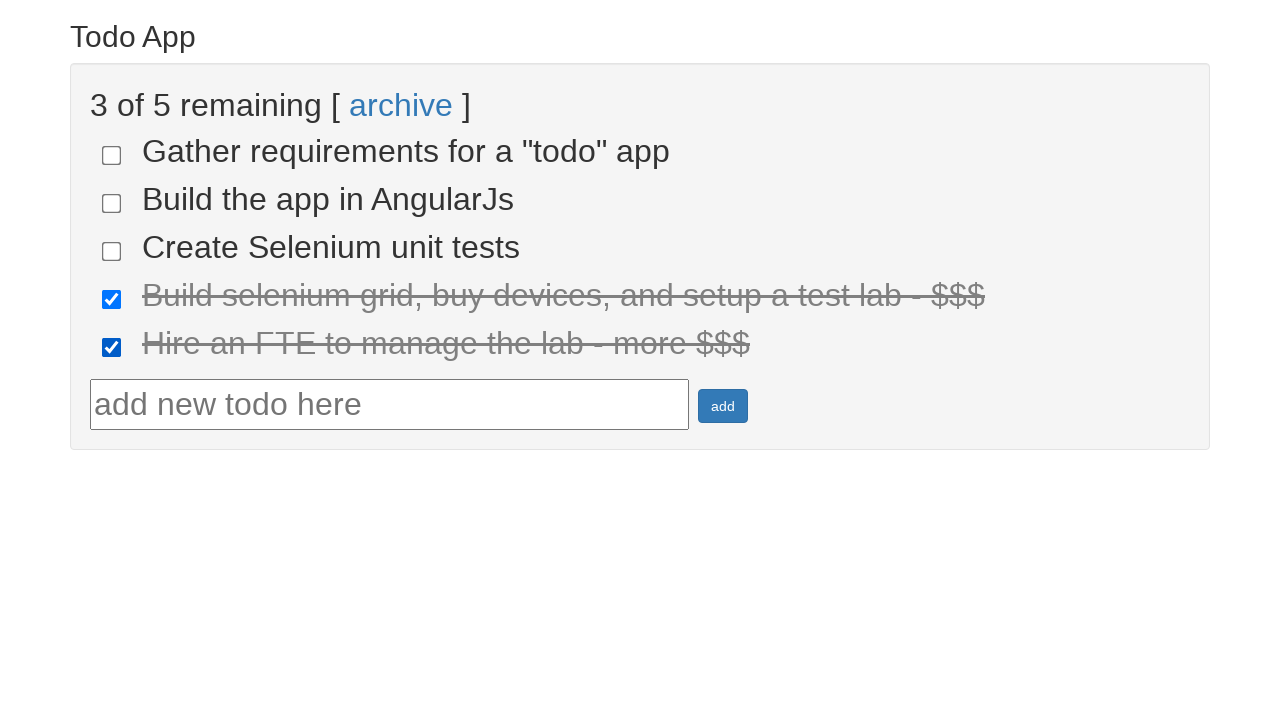

Filled todo text field with 'buy groceries' on #todotext
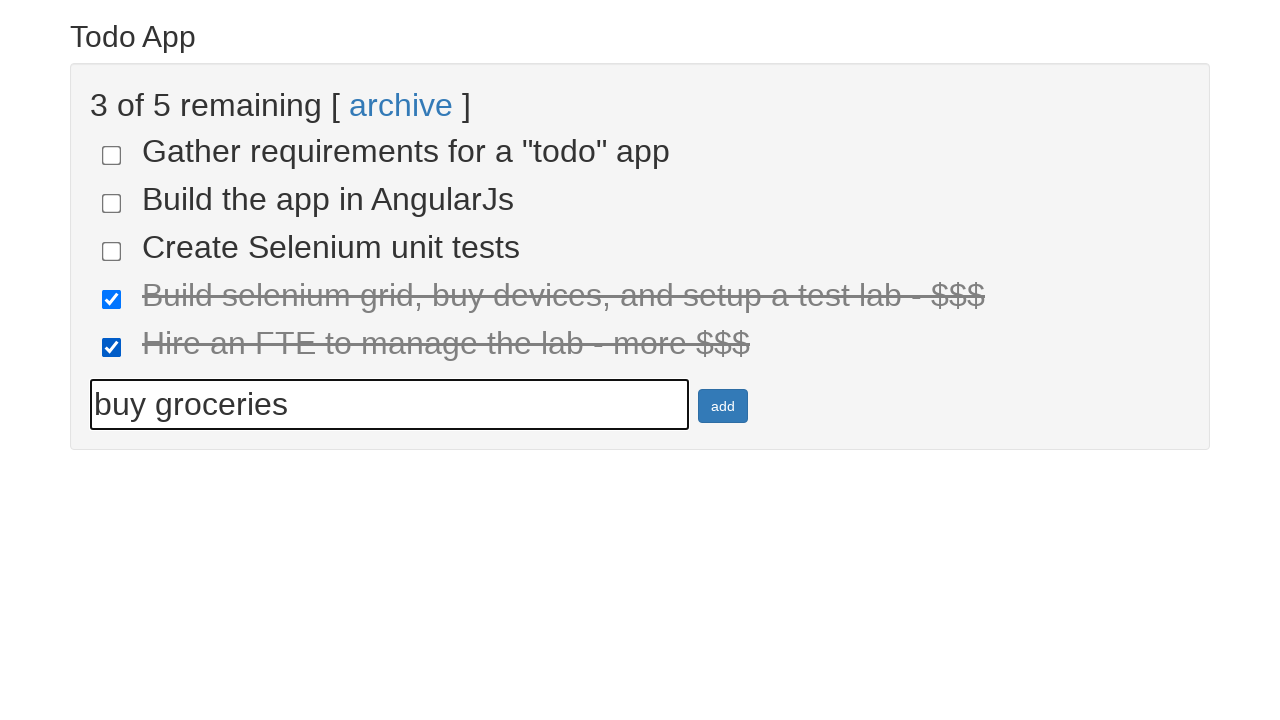

Pressed Enter to add new todo item on #todotext
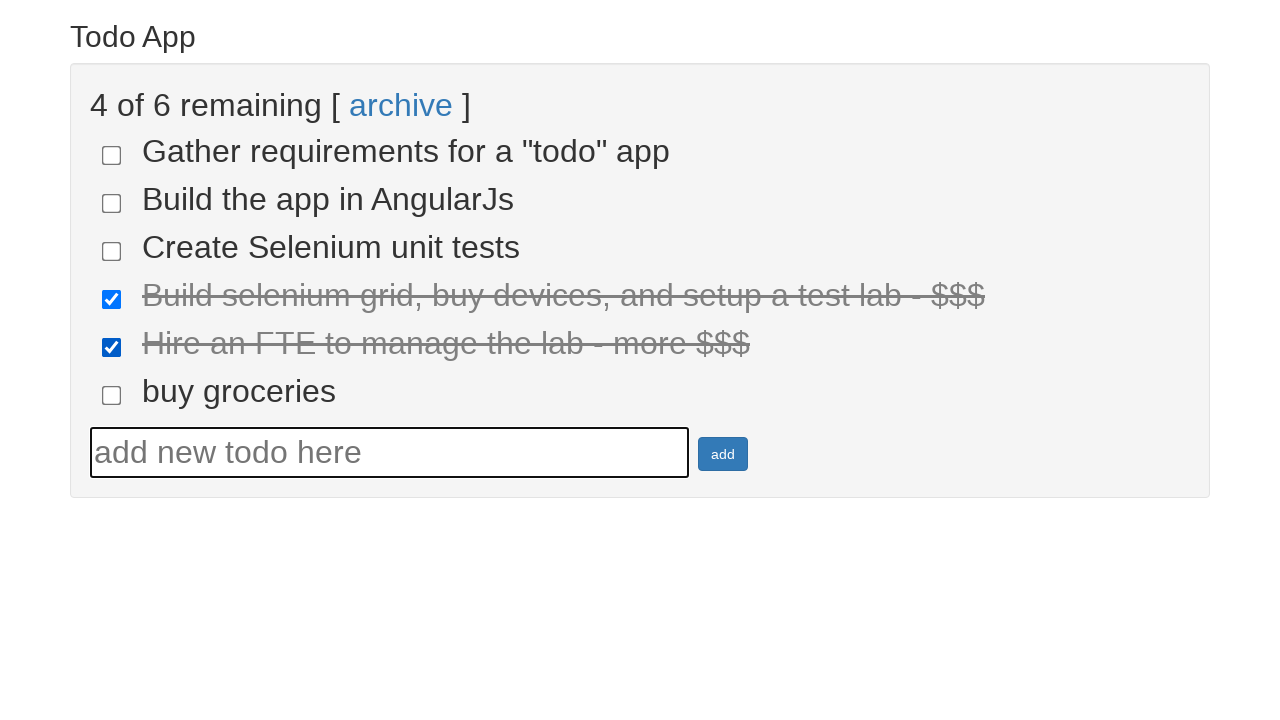

Verified new todo 'buy groceries' appears in the list
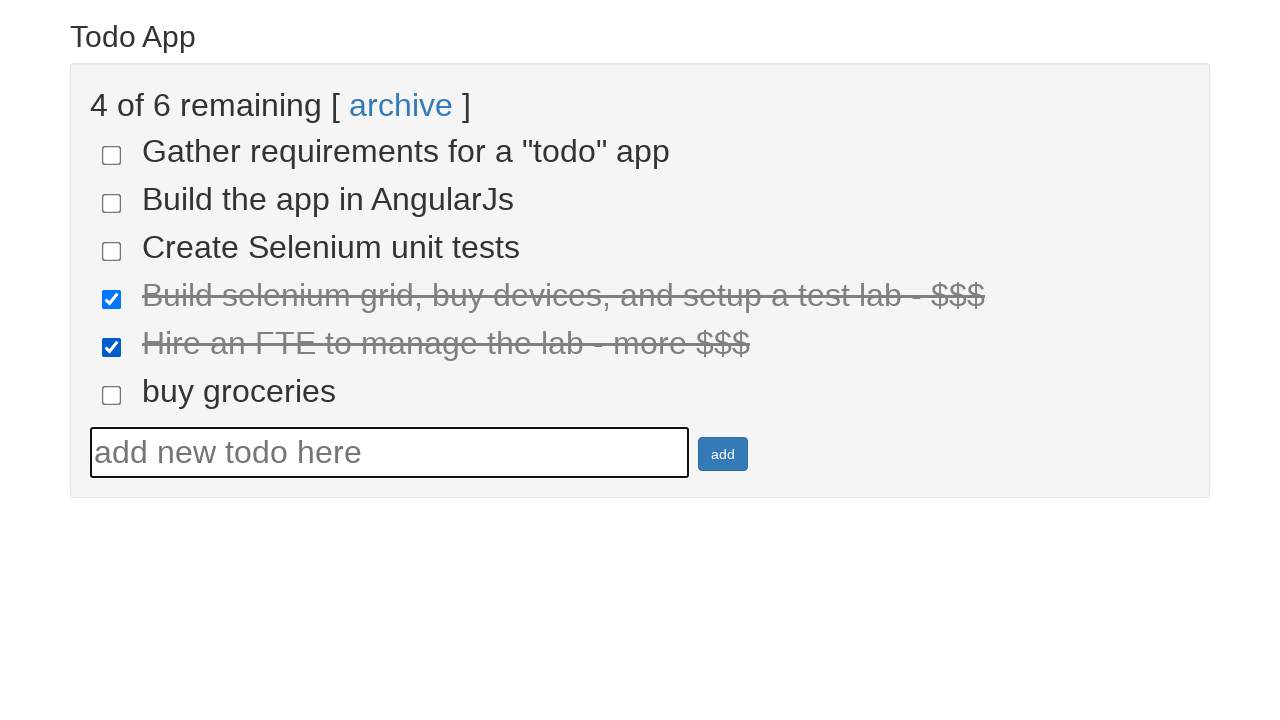

Clicked archive link to archive completed todos at (401, 105) on a:has-text('archive')
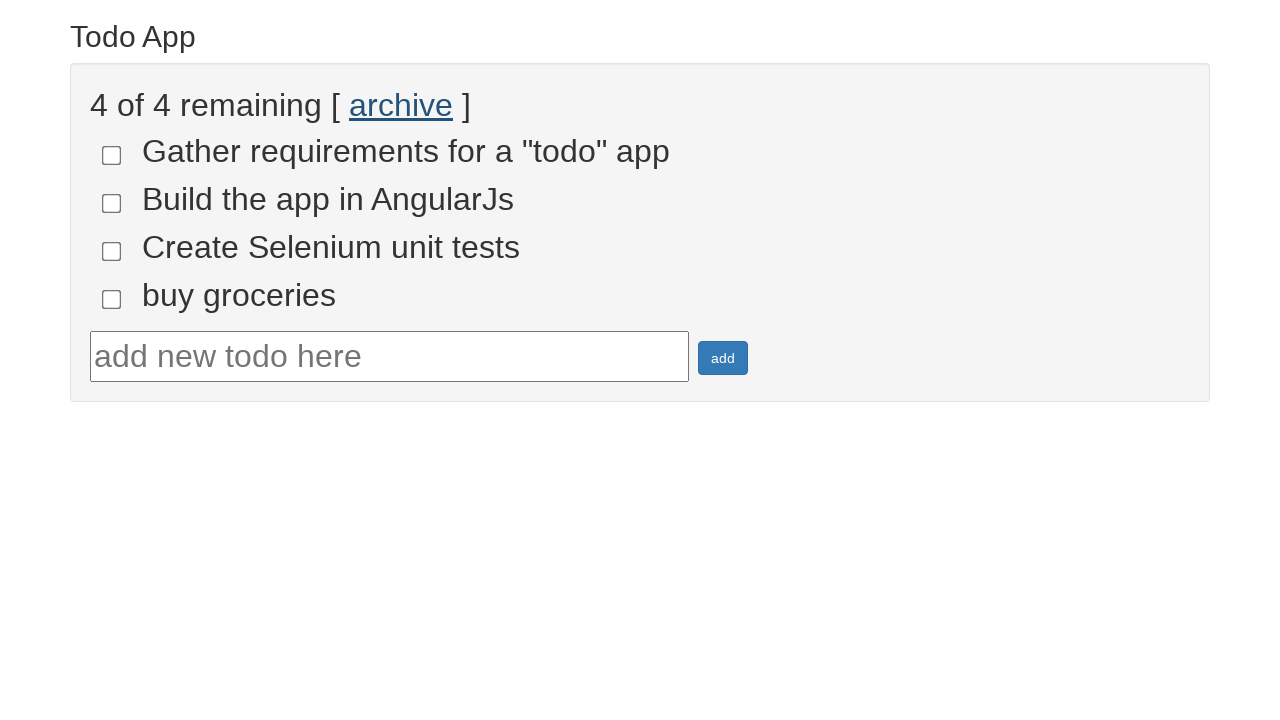

Verified no items are marked as done after archiving
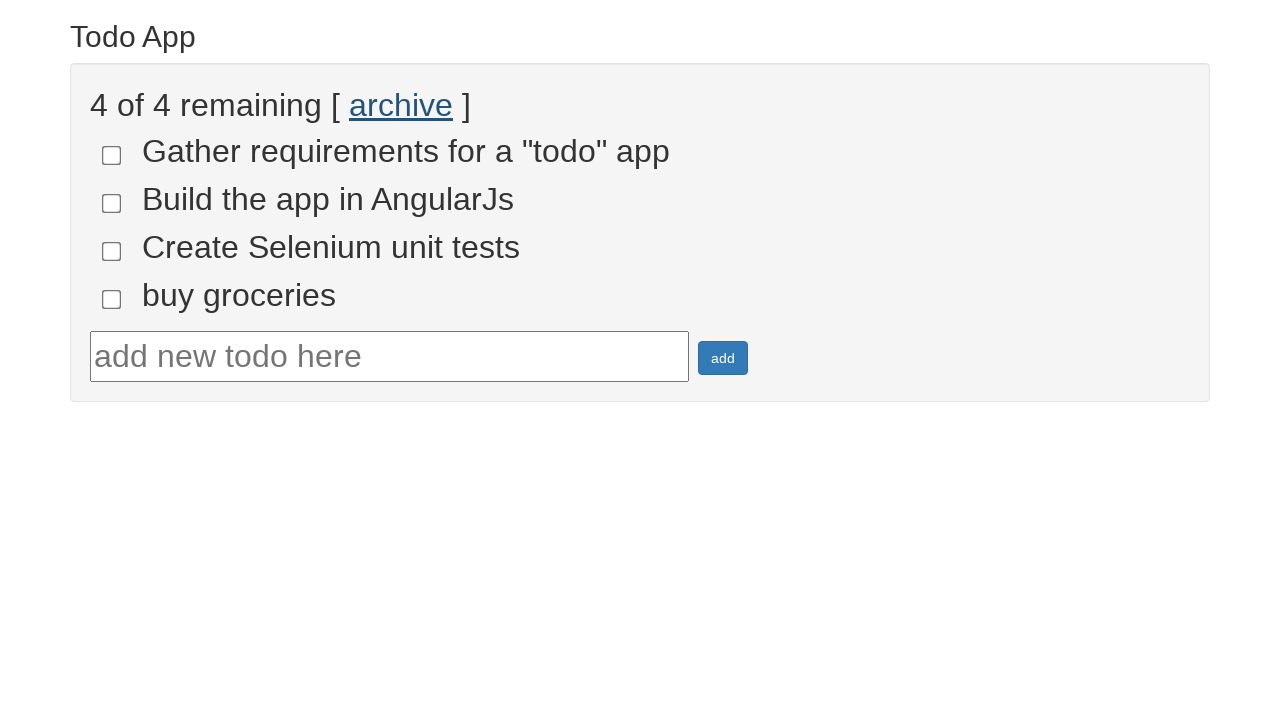

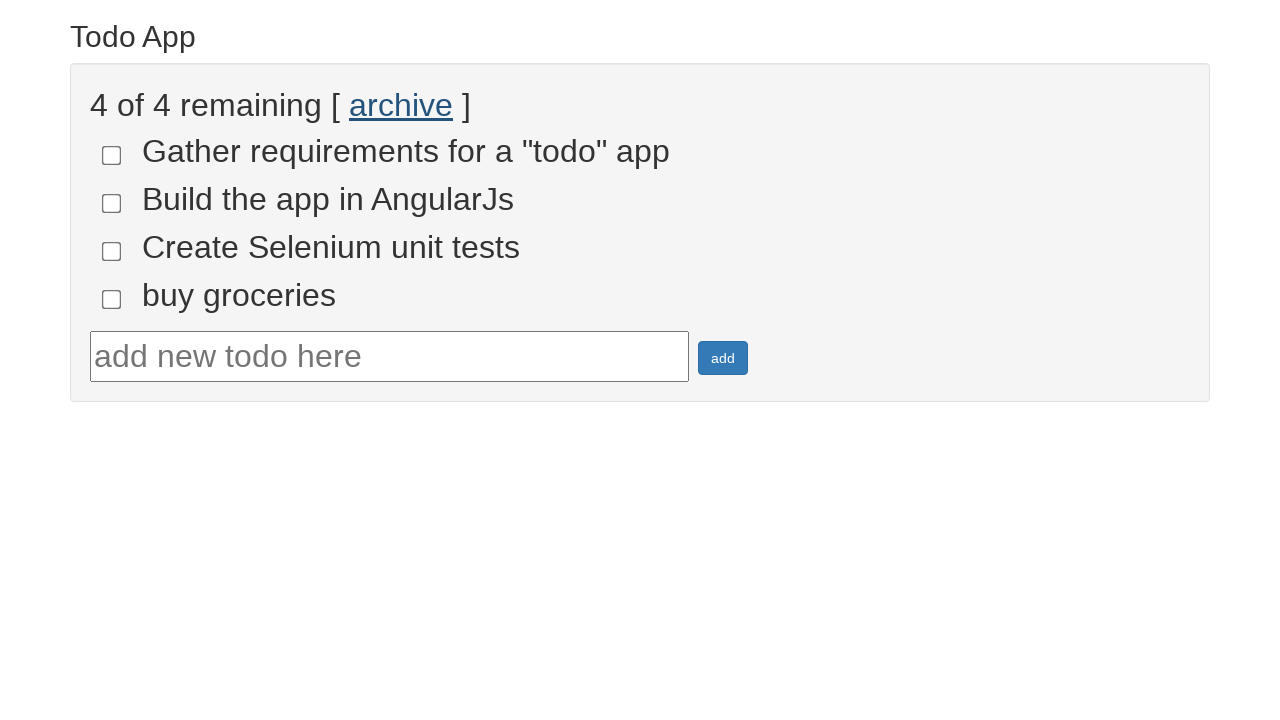